Tests that clicking Clear completed removes completed items from the list

Starting URL: https://demo.playwright.dev/todomvc

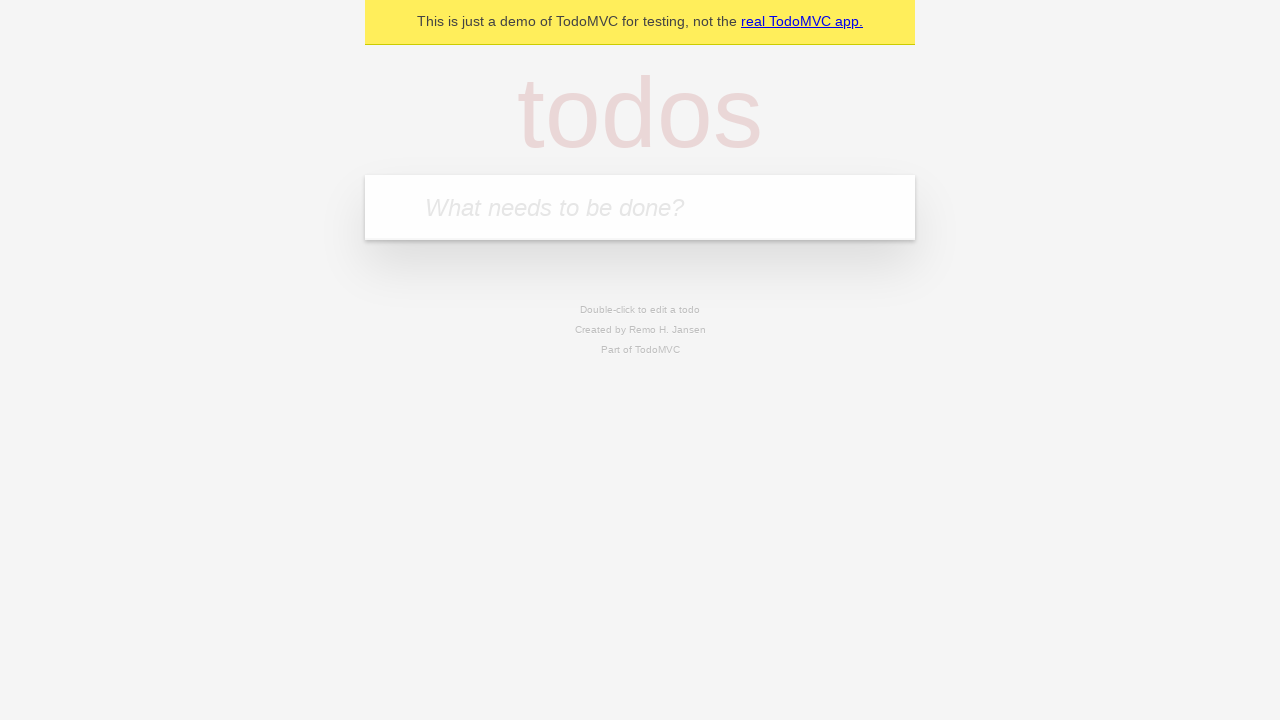

Filled todo input with 'buy some cheese' on internal:attr=[placeholder="What needs to be done?"i]
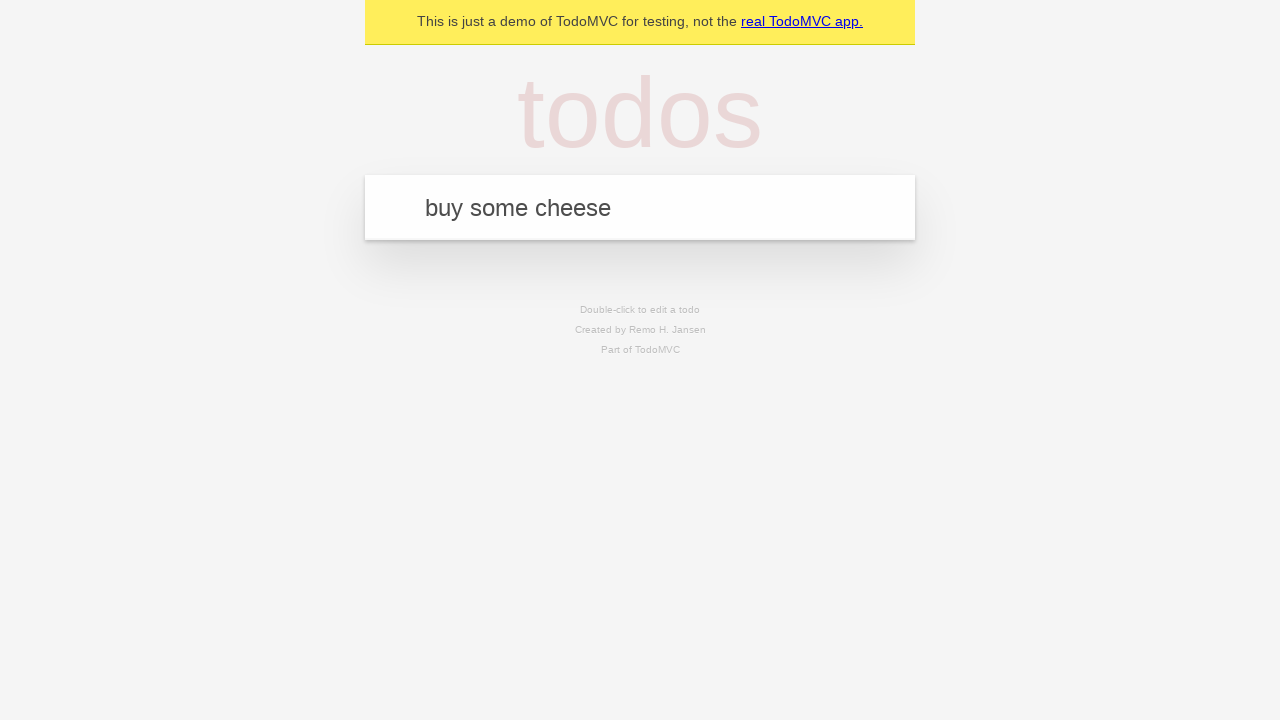

Pressed Enter to add first todo item on internal:attr=[placeholder="What needs to be done?"i]
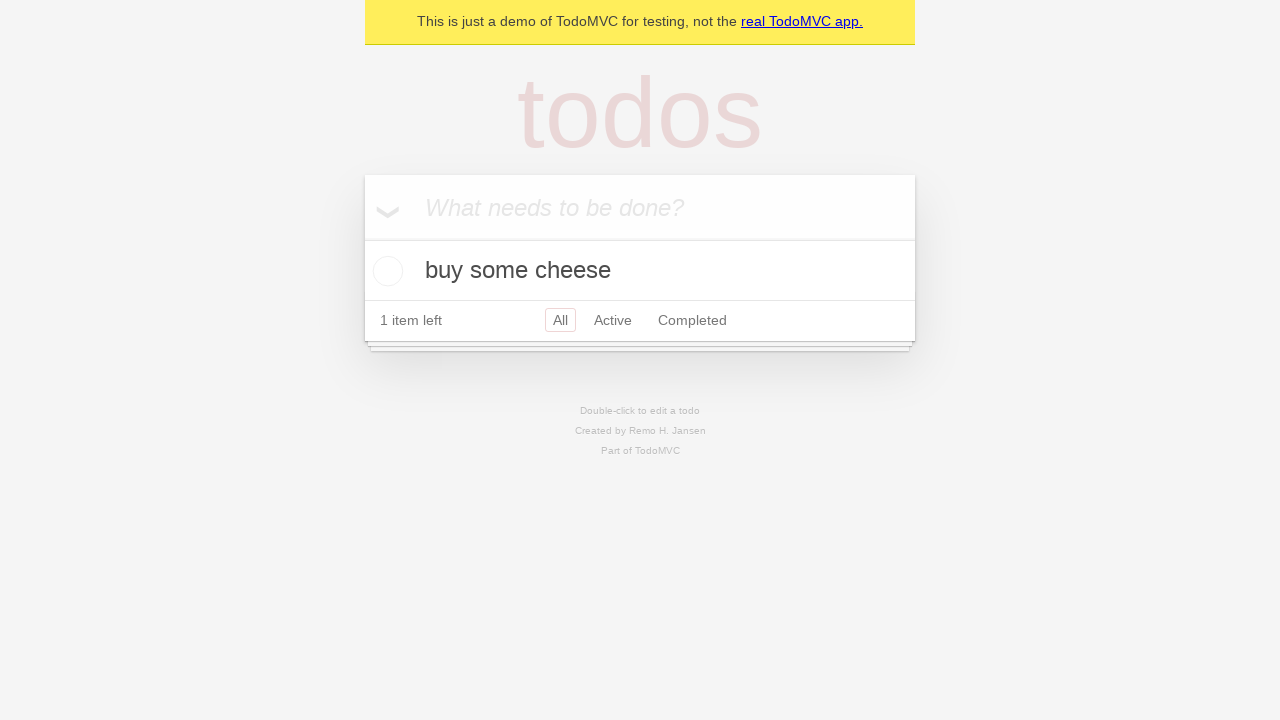

Filled todo input with 'feed the cat' on internal:attr=[placeholder="What needs to be done?"i]
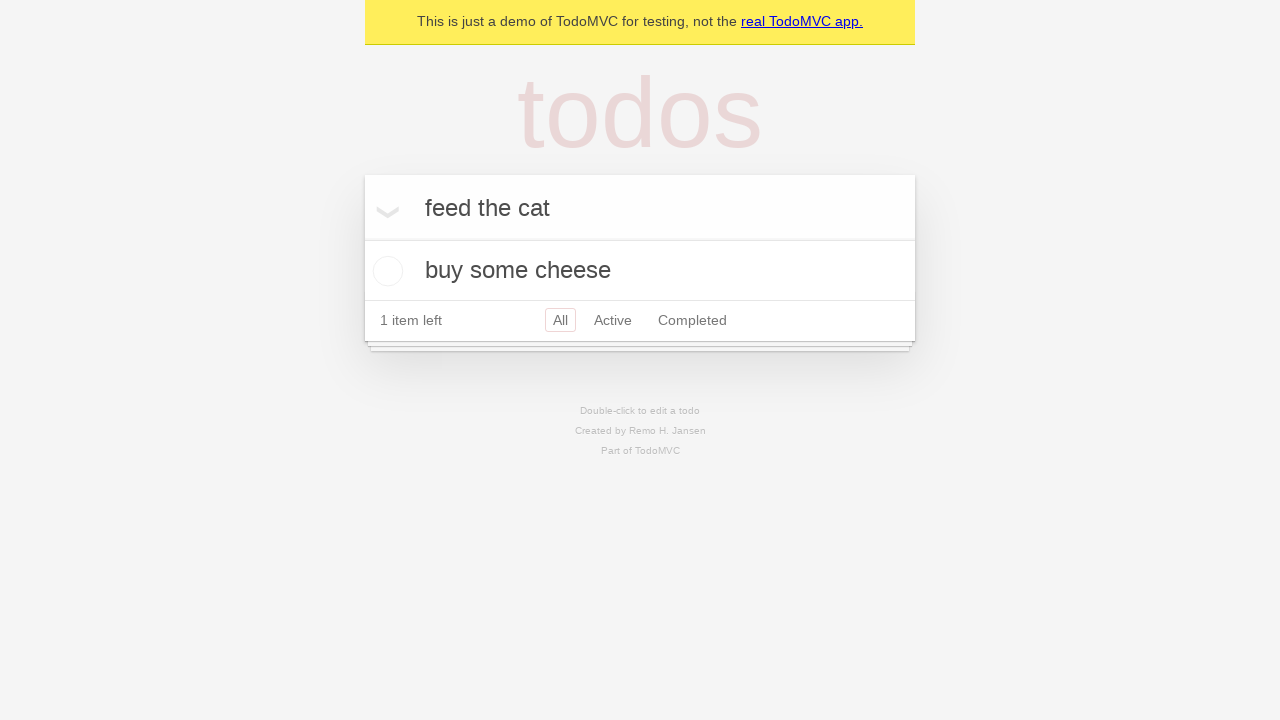

Pressed Enter to add second todo item on internal:attr=[placeholder="What needs to be done?"i]
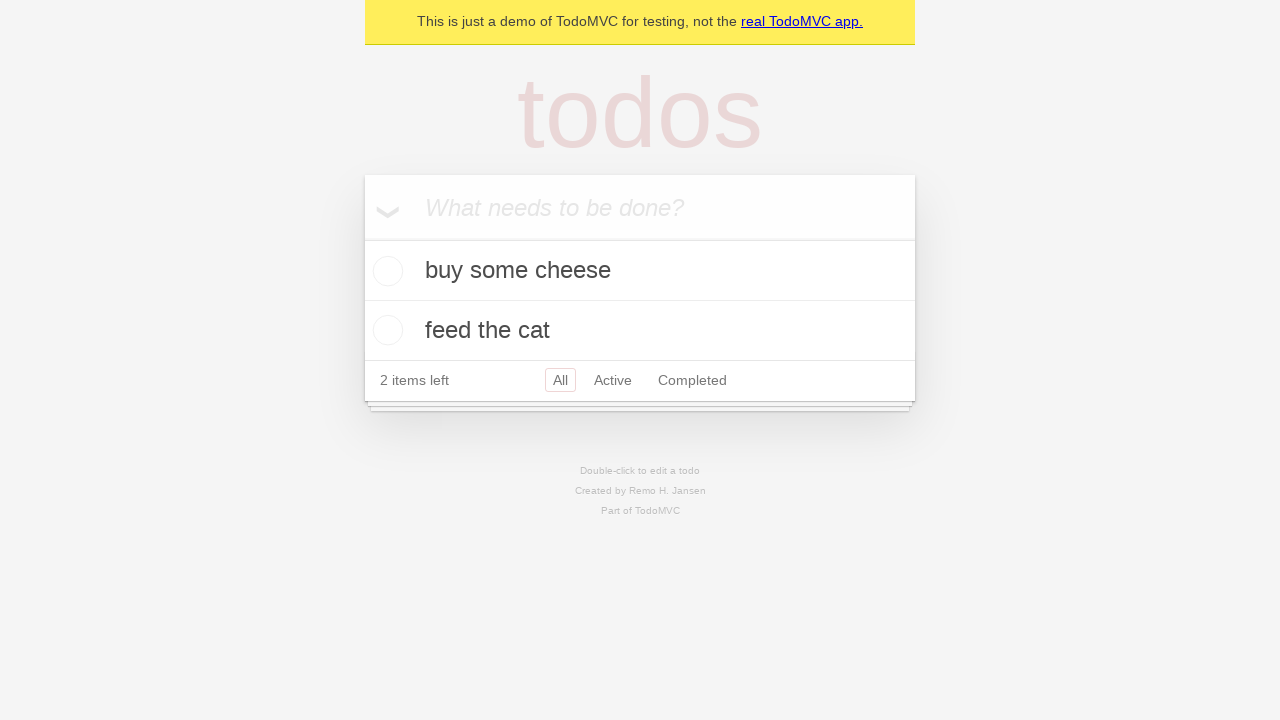

Filled todo input with 'book a doctors appointment' on internal:attr=[placeholder="What needs to be done?"i]
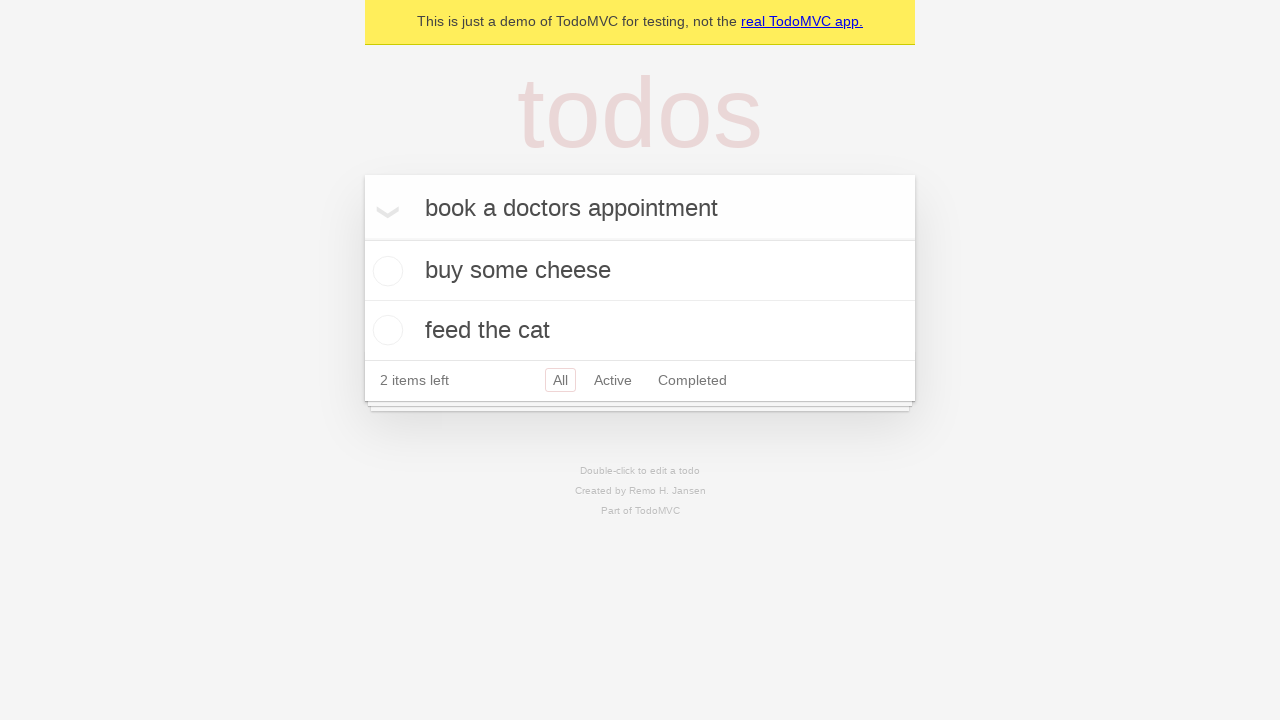

Pressed Enter to add third todo item on internal:attr=[placeholder="What needs to be done?"i]
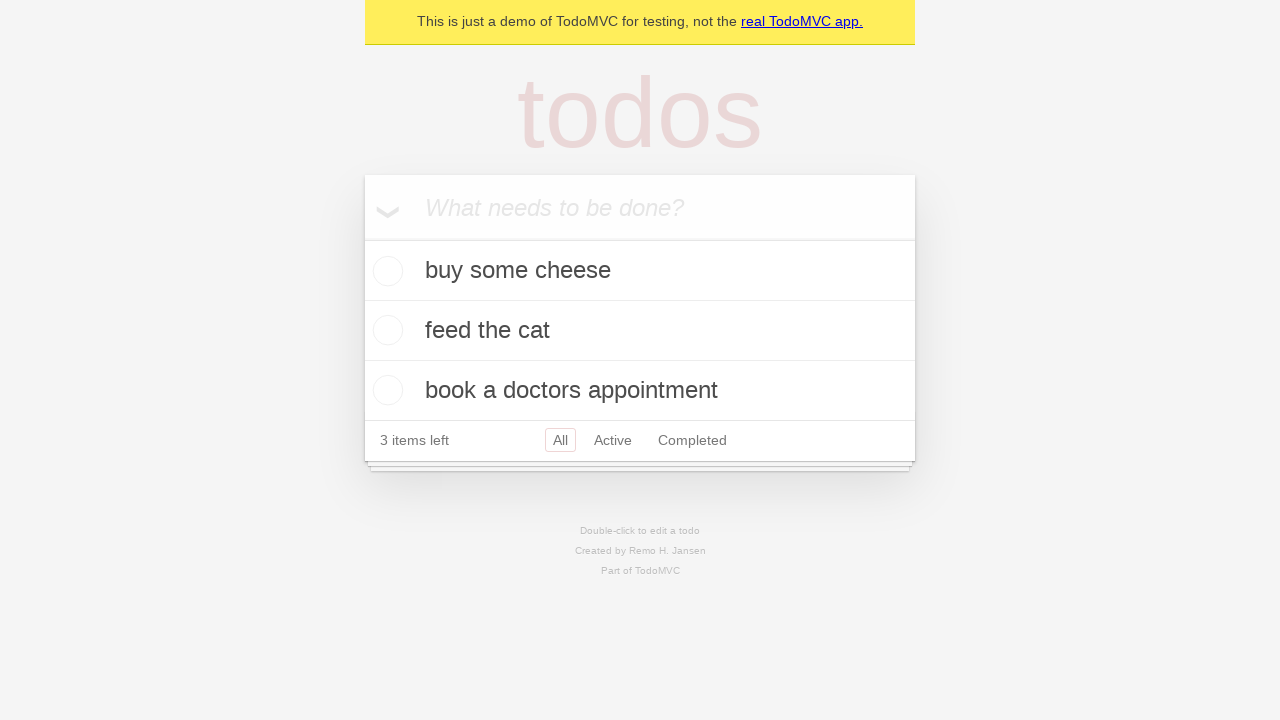

Checked the second todo item ('feed the cat') at (385, 330) on [data-testid='todo-item'] >> nth=1 >> internal:role=checkbox
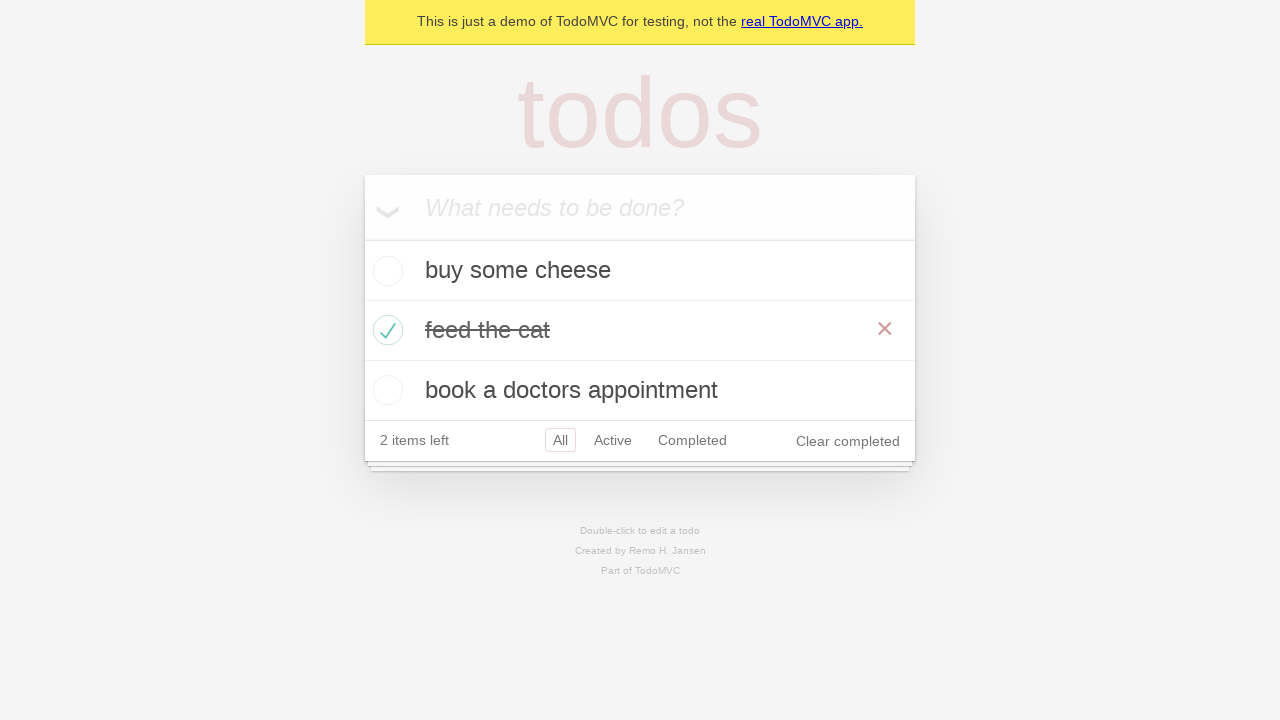

Clicked 'Clear completed' button to remove completed items at (848, 441) on internal:role=button[name="Clear completed"i]
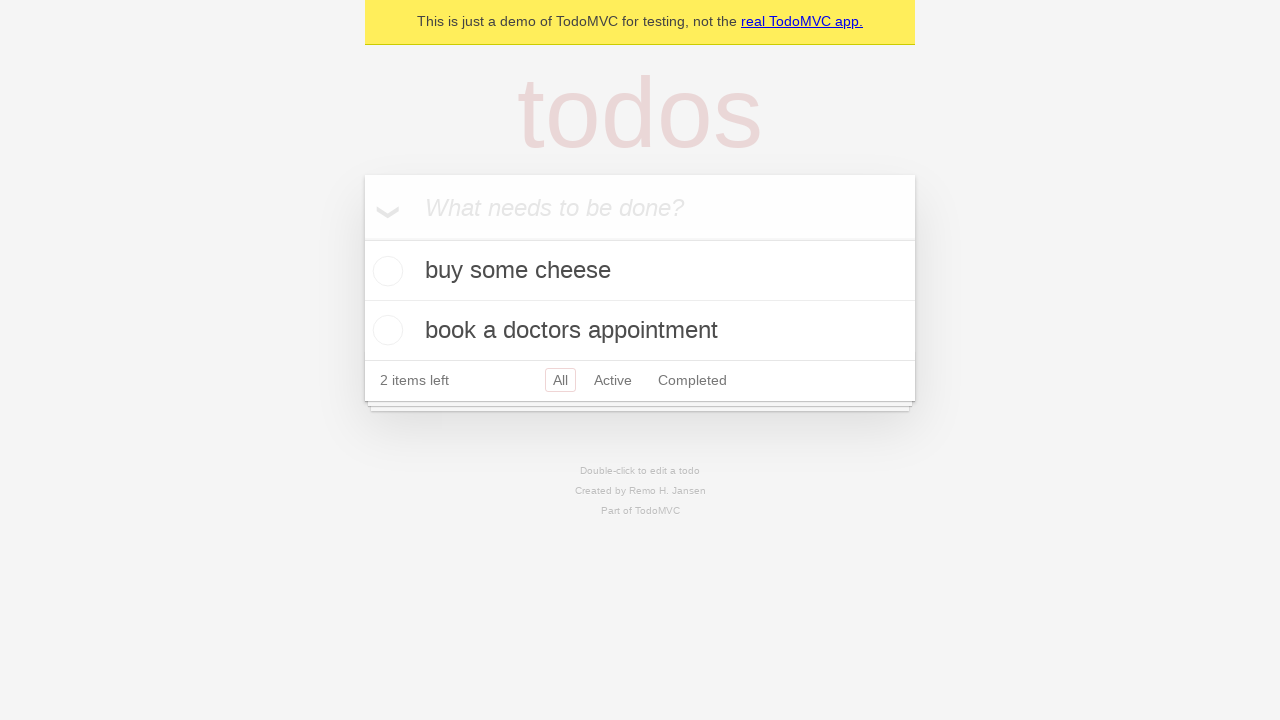

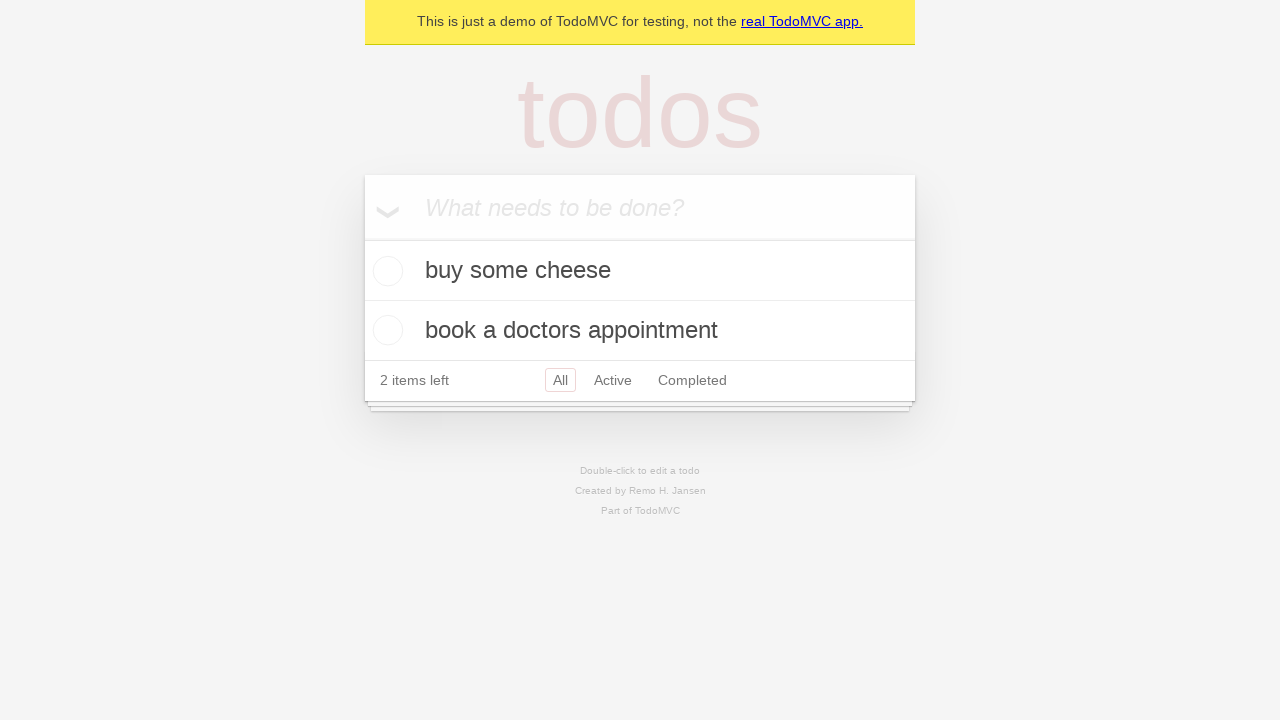